Tests setting and inserting content in CKEditor and TinyMCE using their built-in JavaScript APIs.

Starting URL: http://yizeng.me/2014/01/31/test-wysiwyg-editors-using-selenium-webdriver/

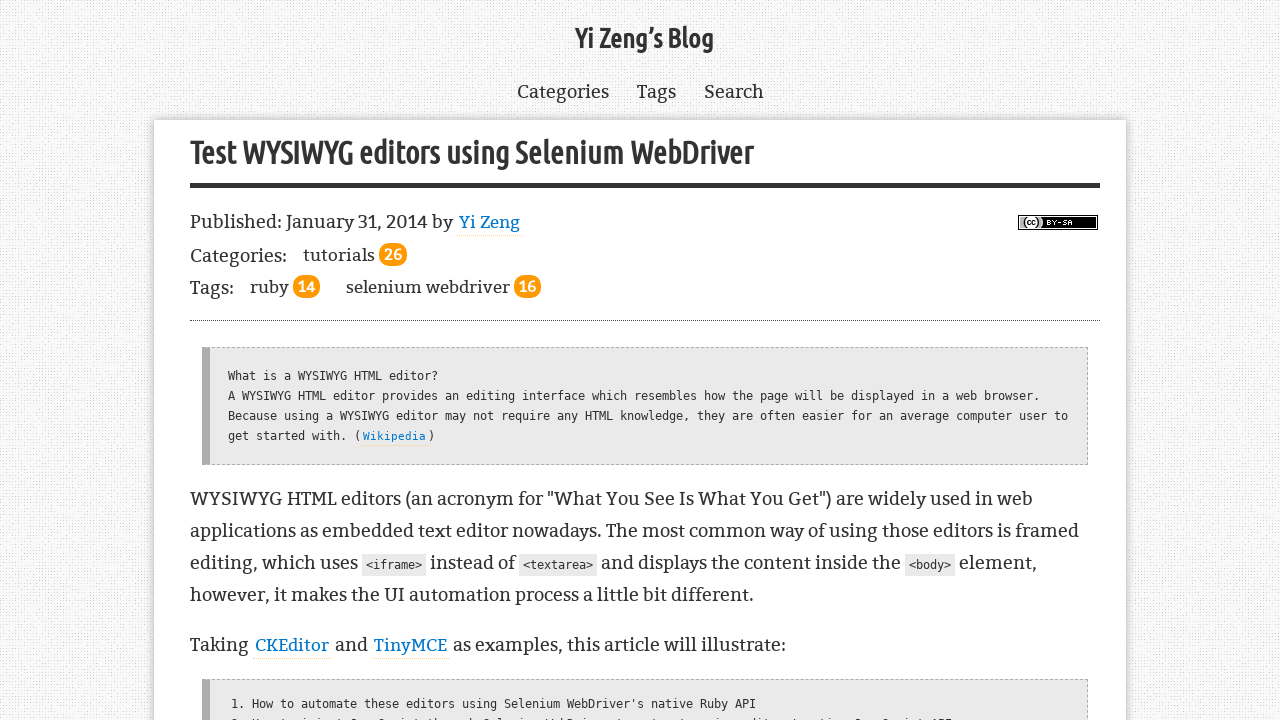

Set content in CKEditor using JavaScript API with heading and text
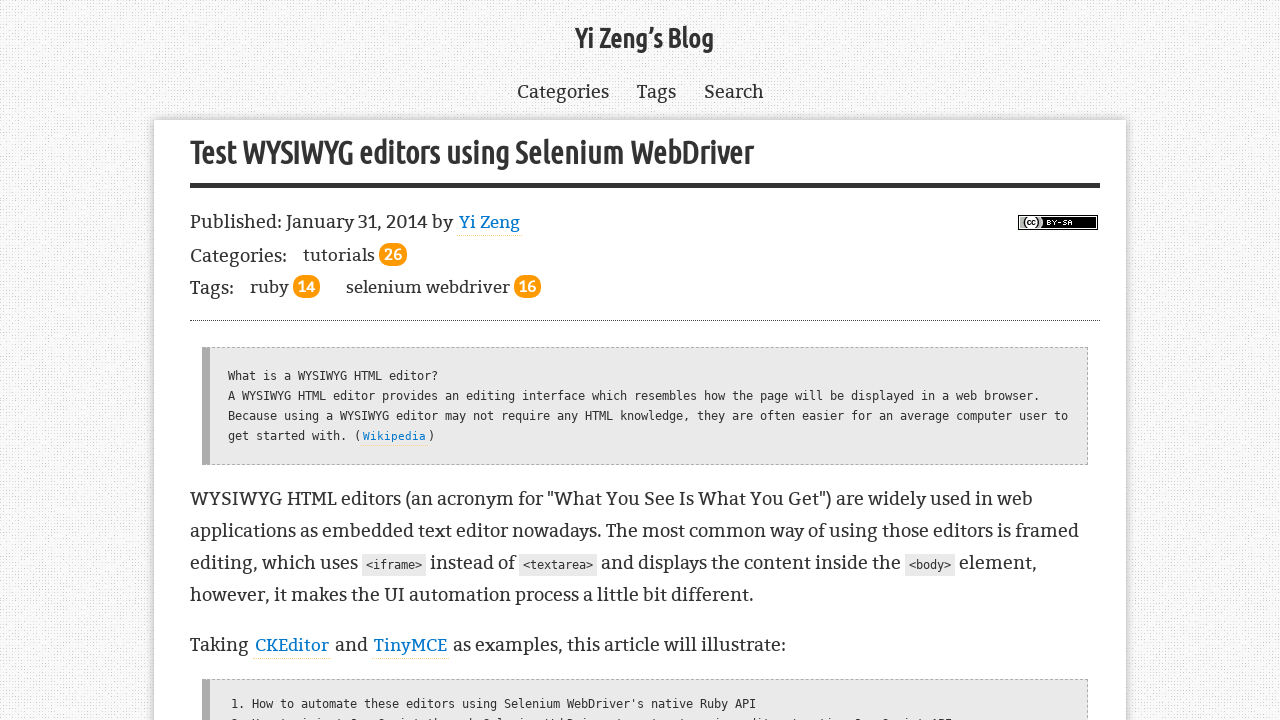

Set content in TinyMCE using JavaScript API with heading and text
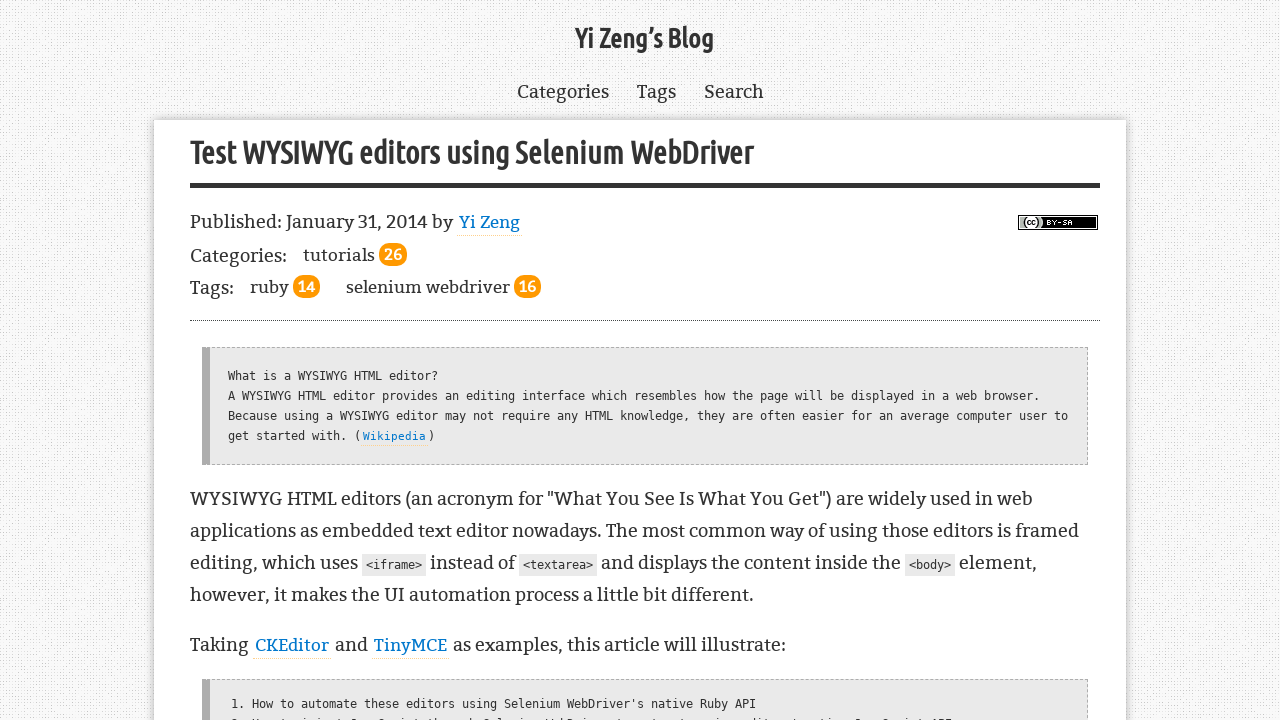

Inserted additional paragraph in CKEditor
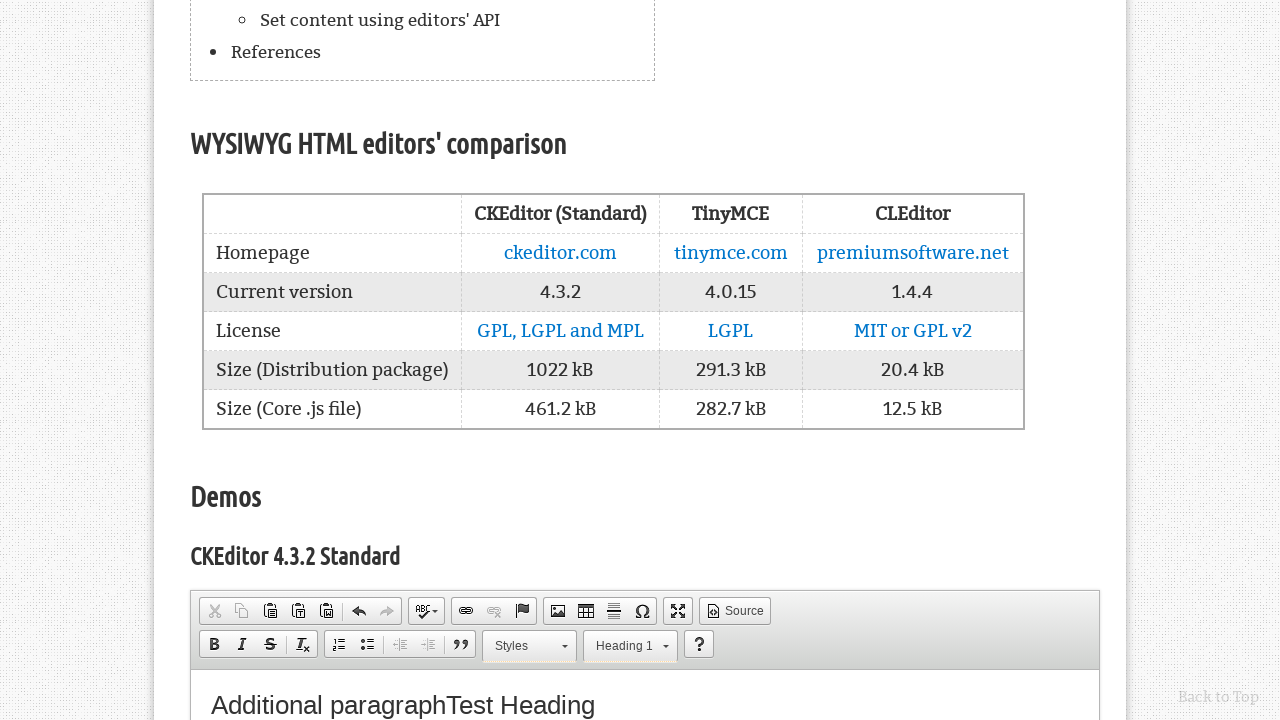

Inserted additional paragraph in TinyMCE
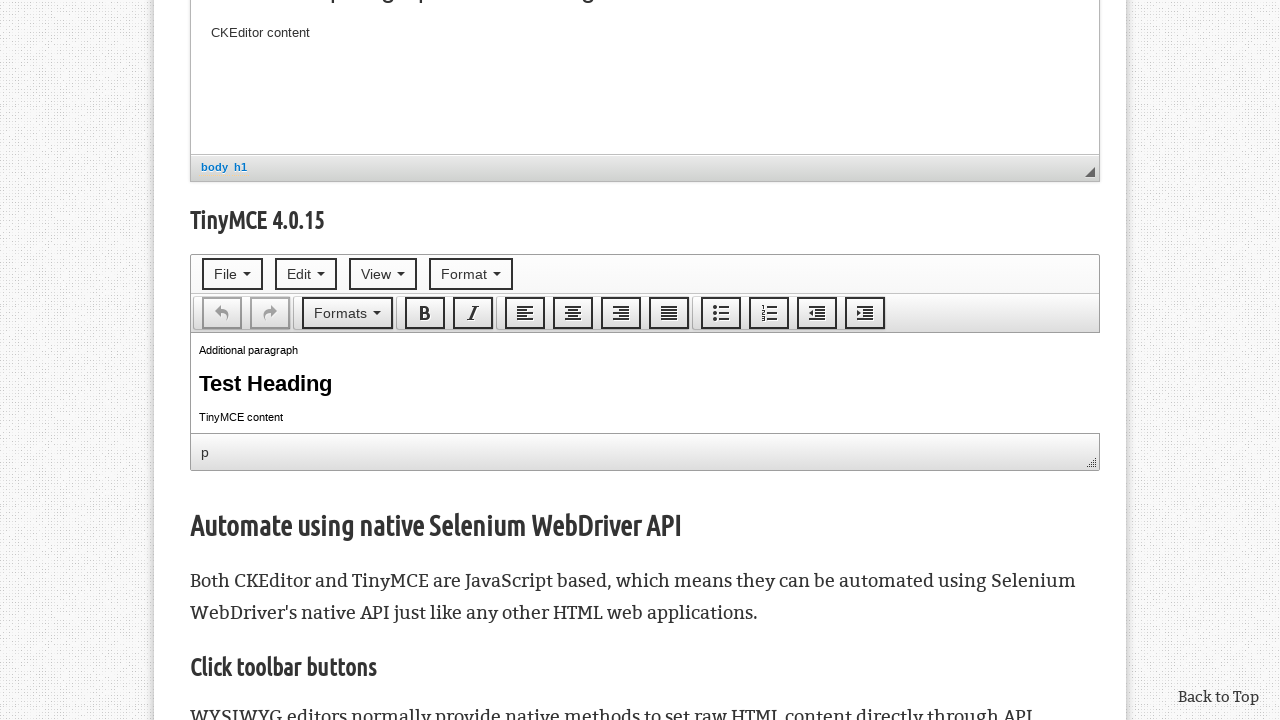

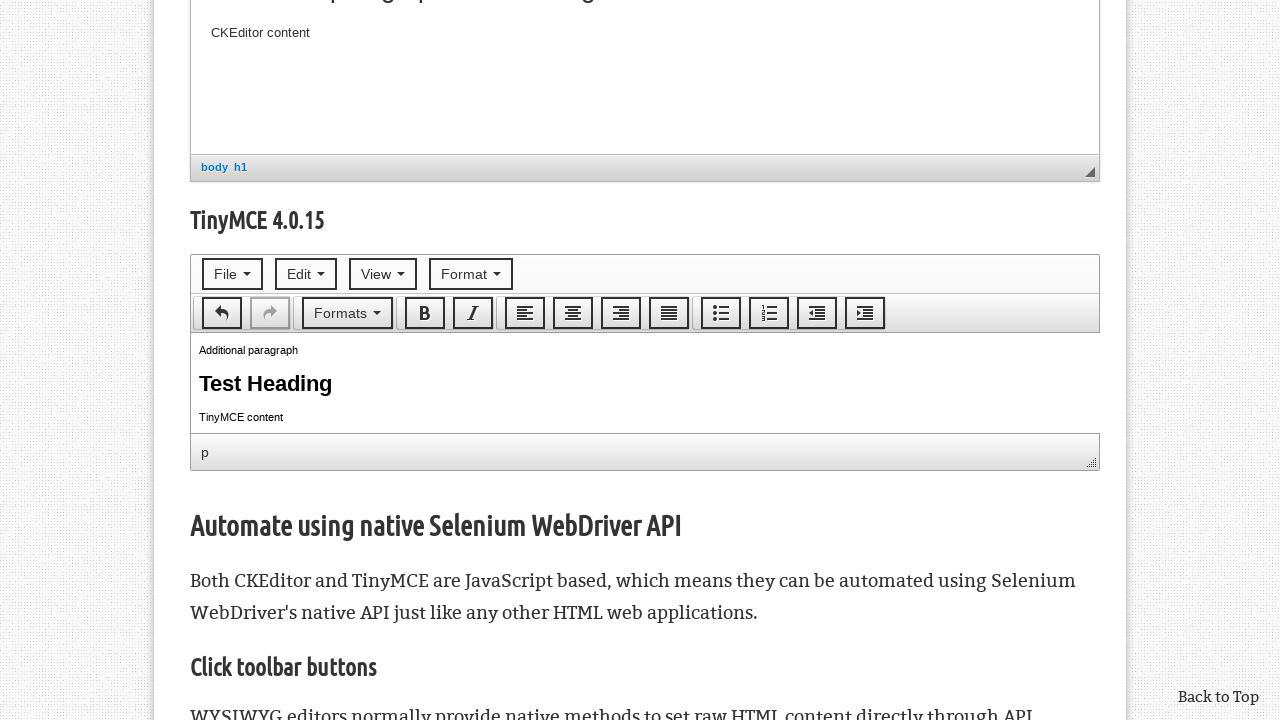